Demonstrates basic browser navigation by visiting the RedBus website. The script simply loads the page and maximizes the window.

Starting URL: https://www.redbus.in/

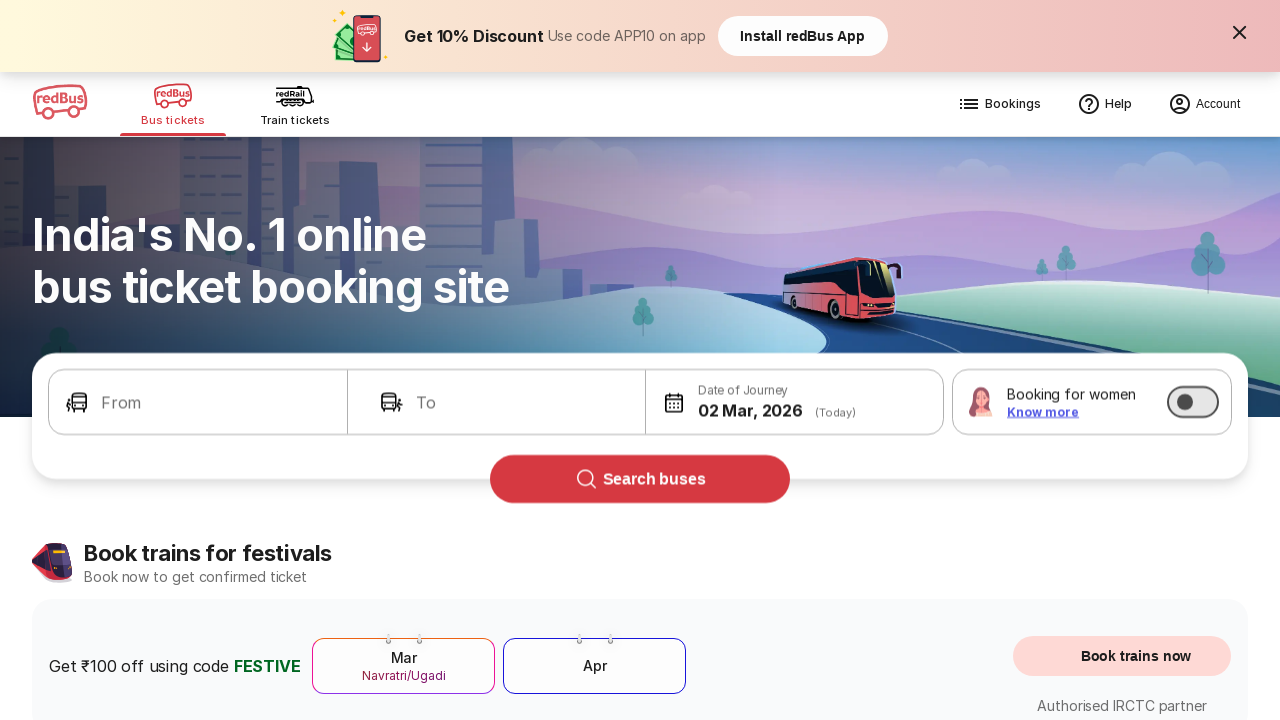

Page DOM content fully loaded
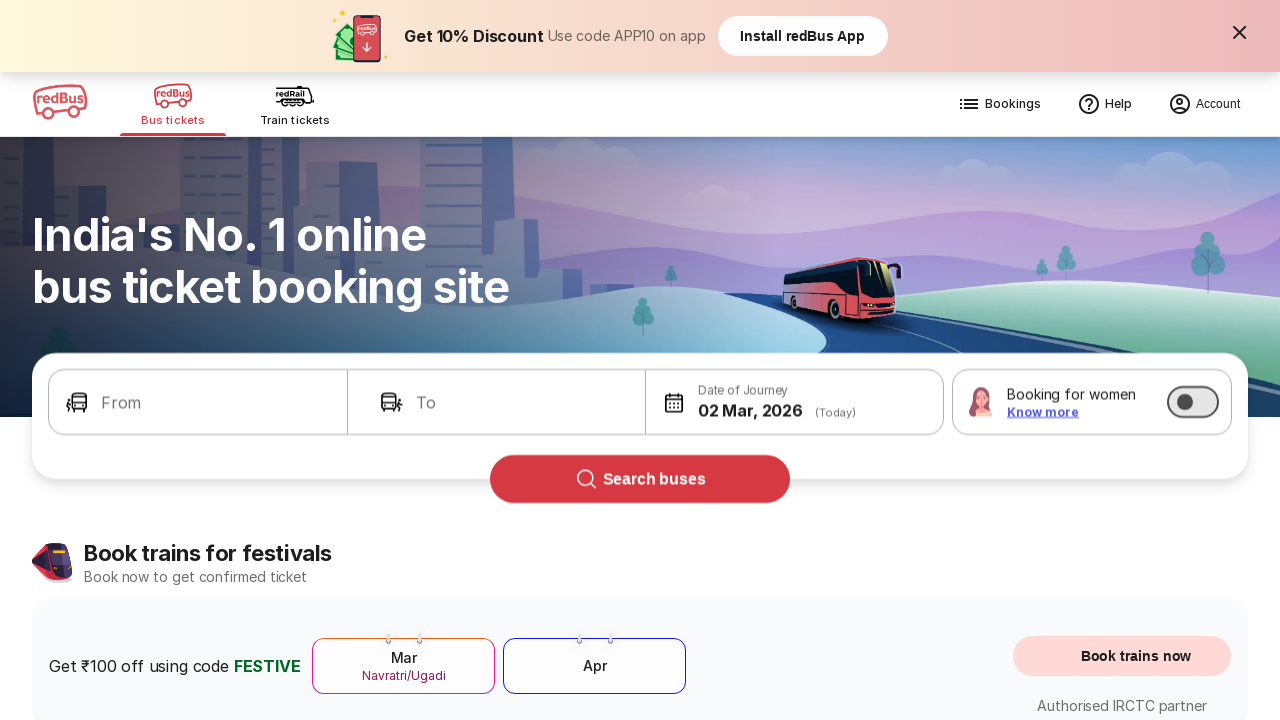

RedBus website body element loaded and verified
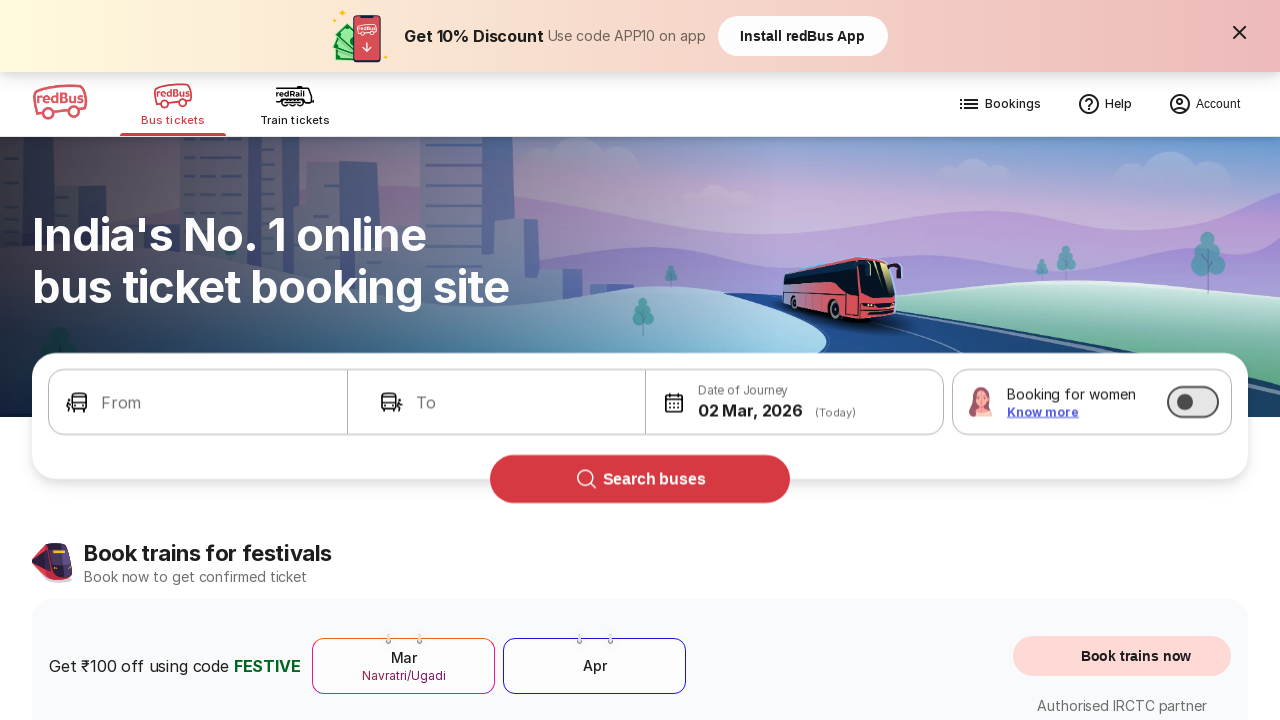

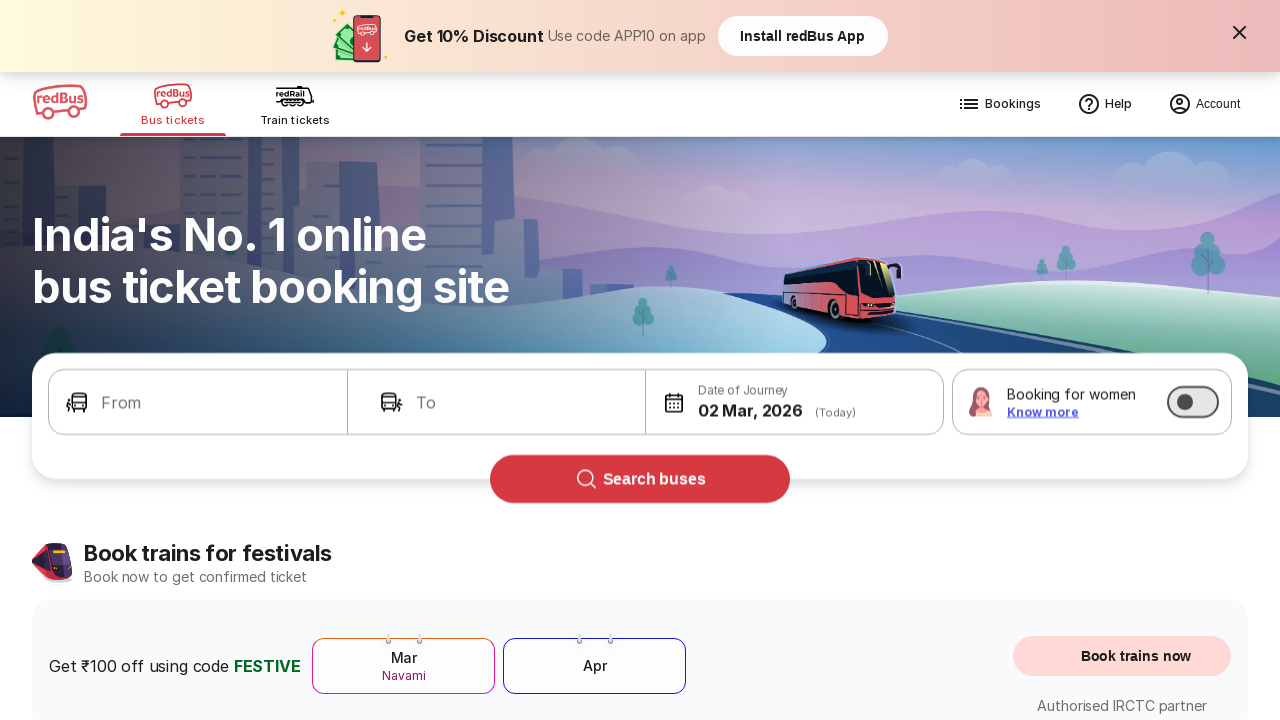